Tests JavaScript information alert handling by clicking a button that triggers an alert, accepting the alert, and verifying the success message is displayed.

Starting URL: http://practice.cydeo.com/javascript_alerts

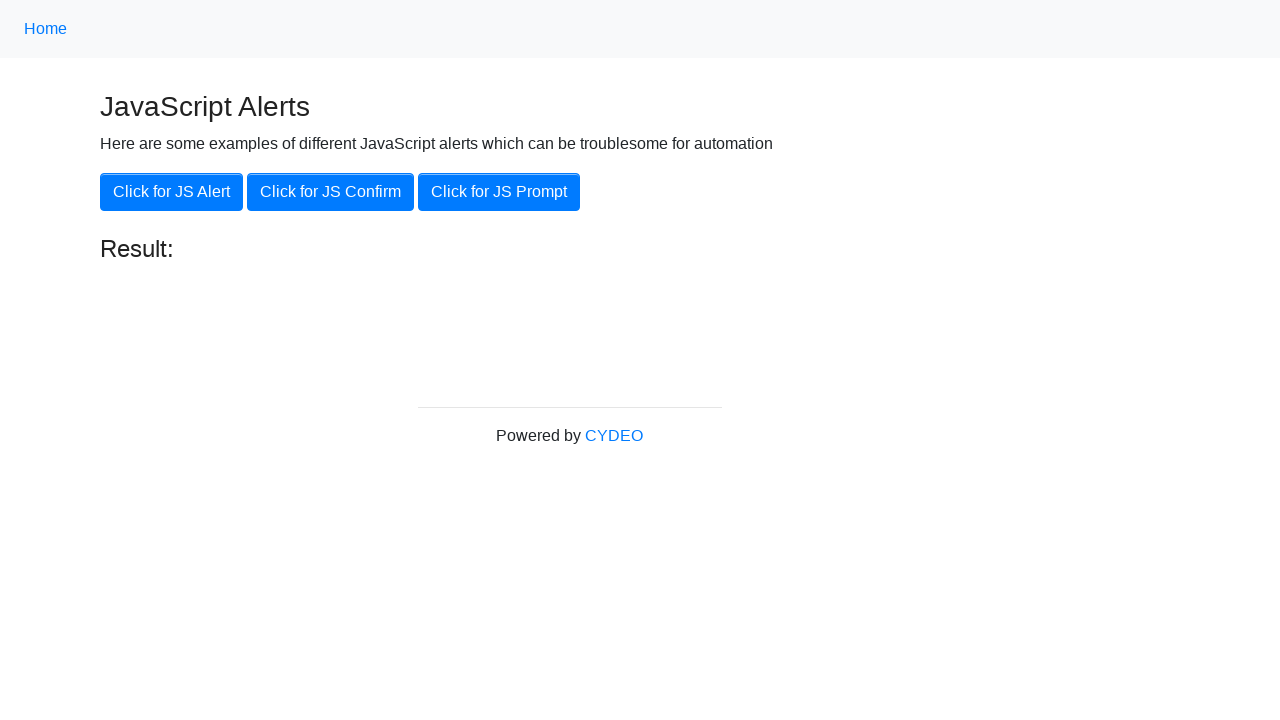

Clicked the 'Click for JS Alert' button at (172, 192) on button[onclick='jsAlert()']
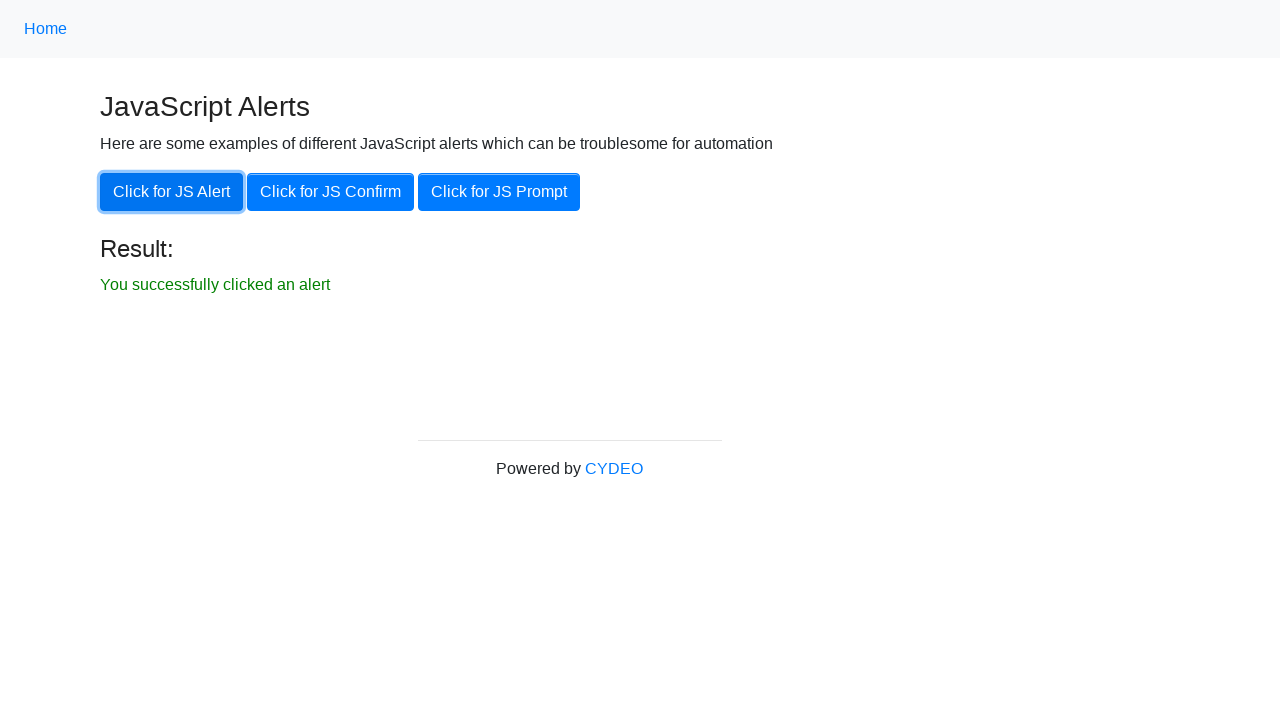

Set up dialog handler to accept the alert
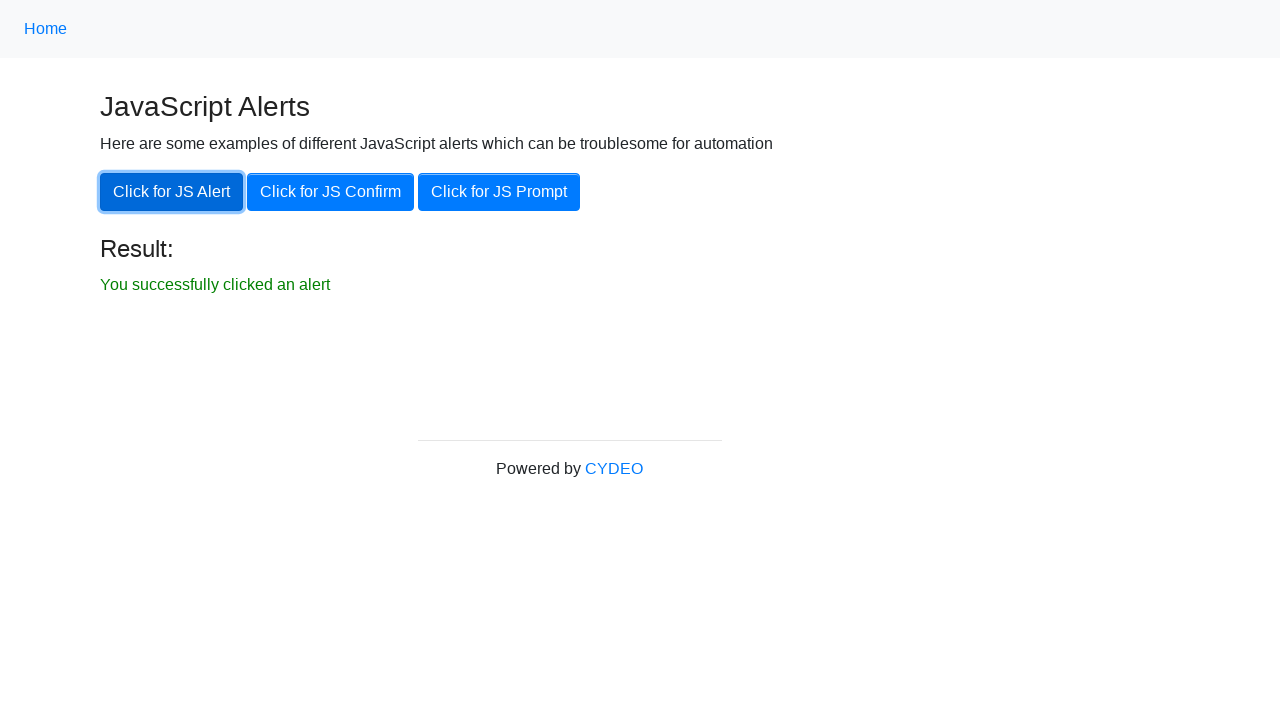

Success message element loaded
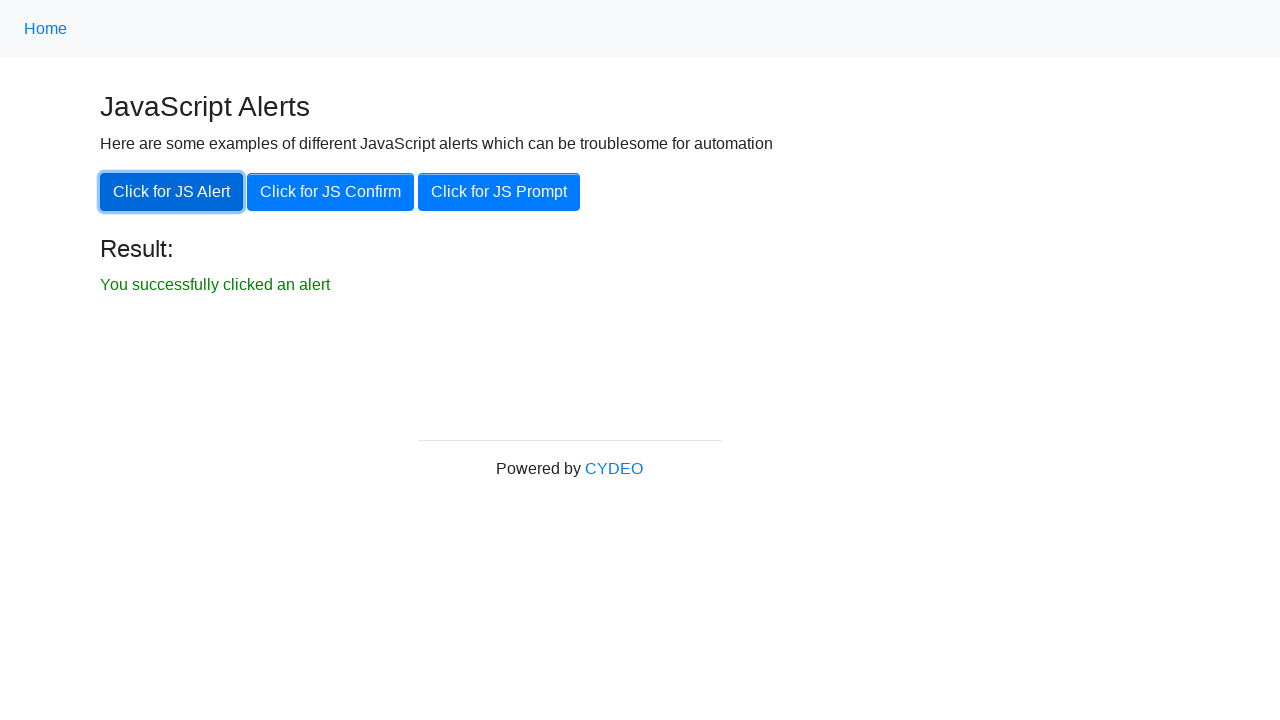

Retrieved success message text content
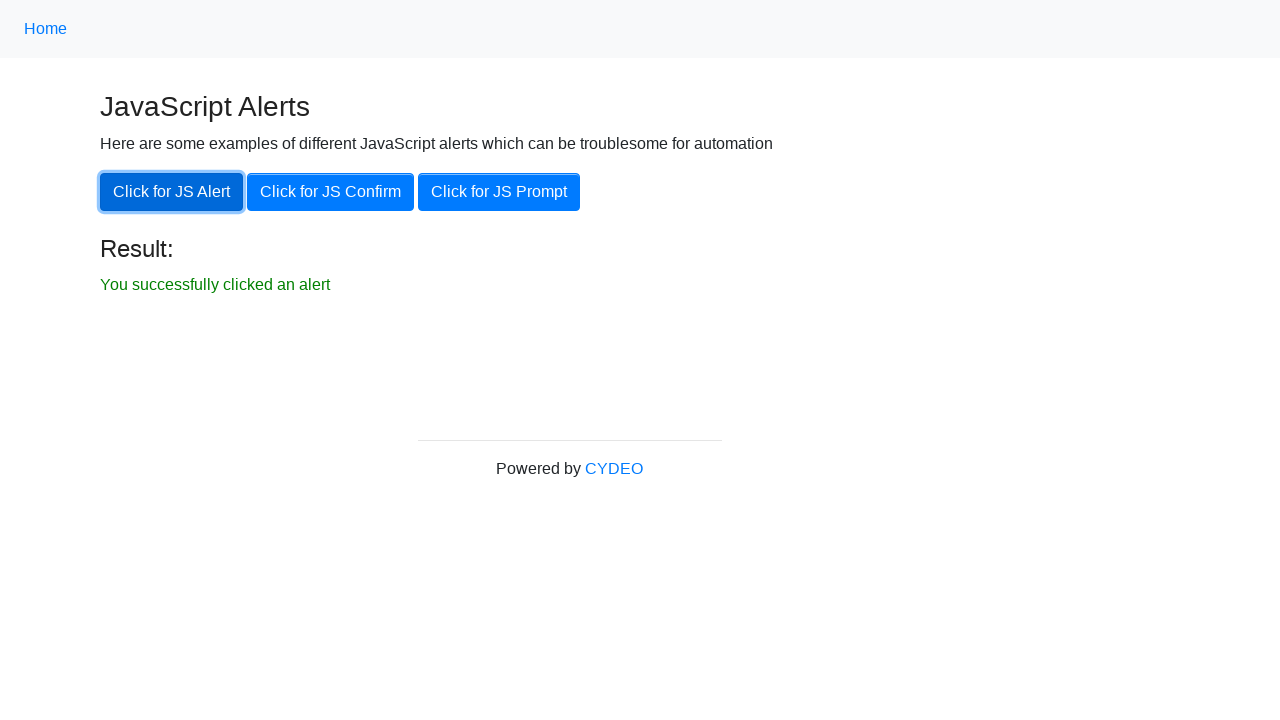

Verified success message matches expected text 'You successfully clicked an alert'
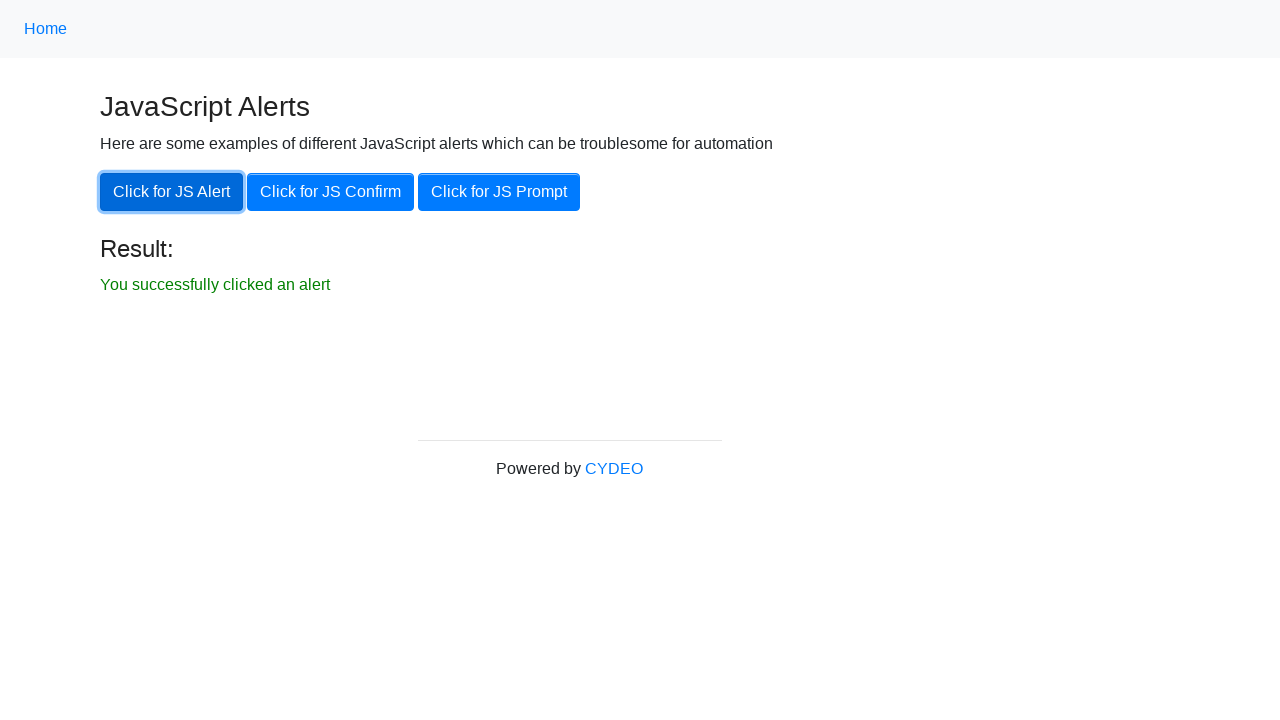

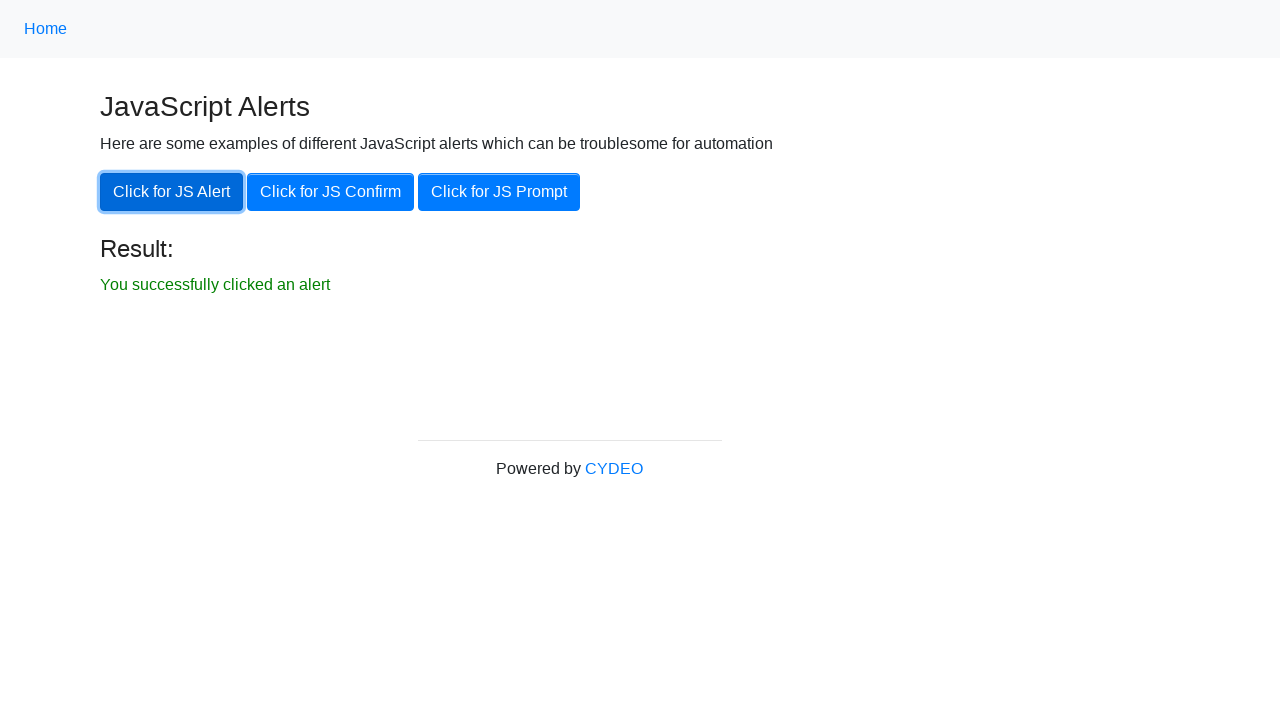